Navigates to a Selenium course content page, expands a section by clicking on a heading, and locates a CTS Interview Question link

Starting URL: http://greenstech.in/selenium-course-content.html

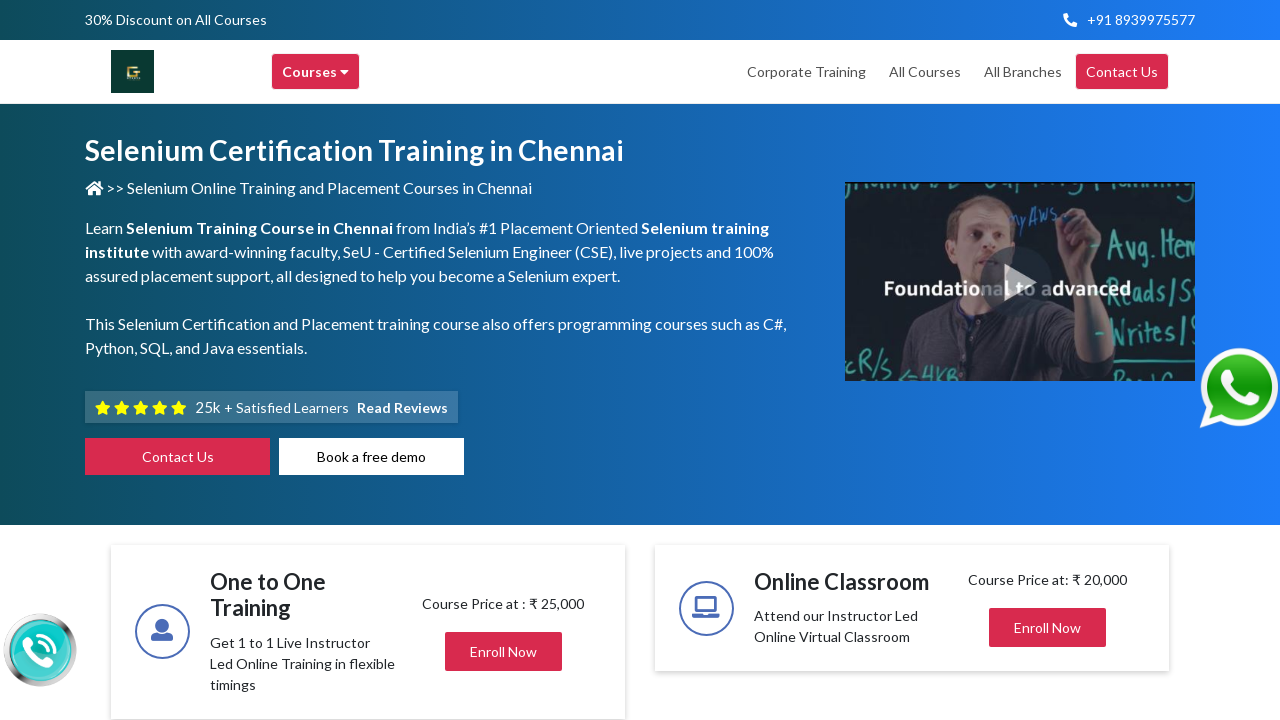

Clicked on heading to expand the section at (1048, 361) on #heading20
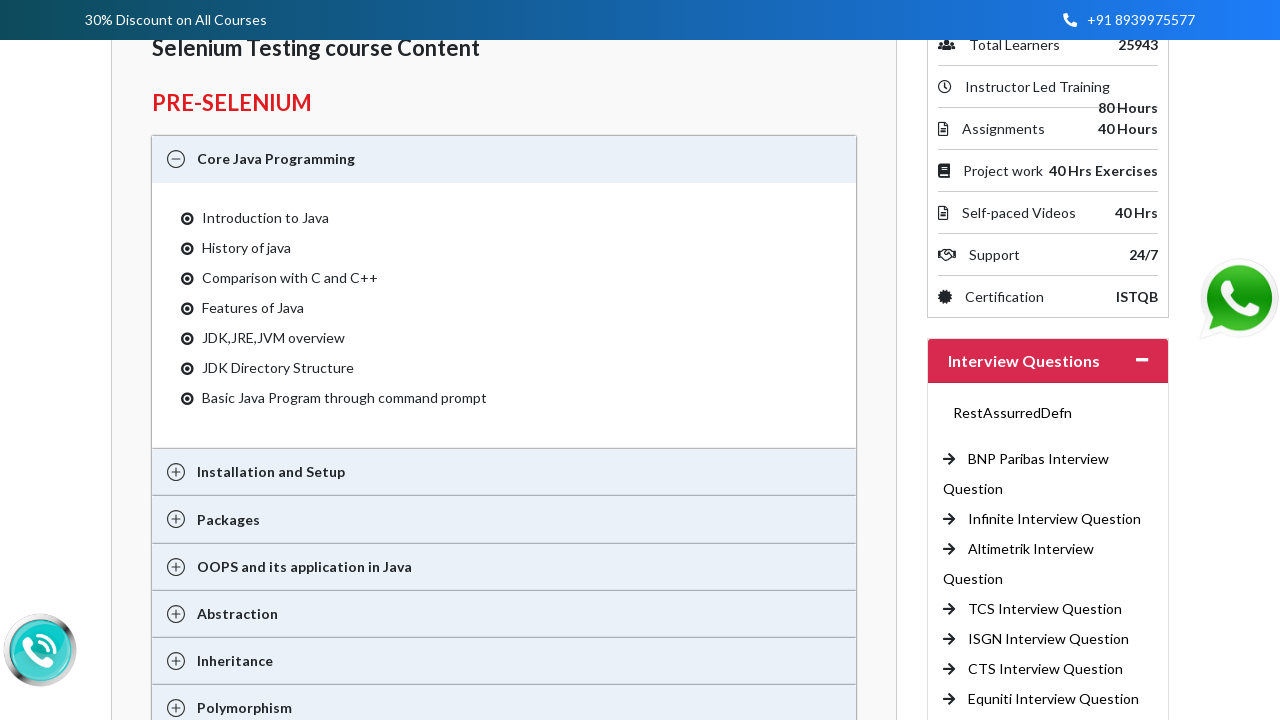

Hovered over CTS Interview Question link at (1046, 669) on a:has-text('CTS Interview Question')
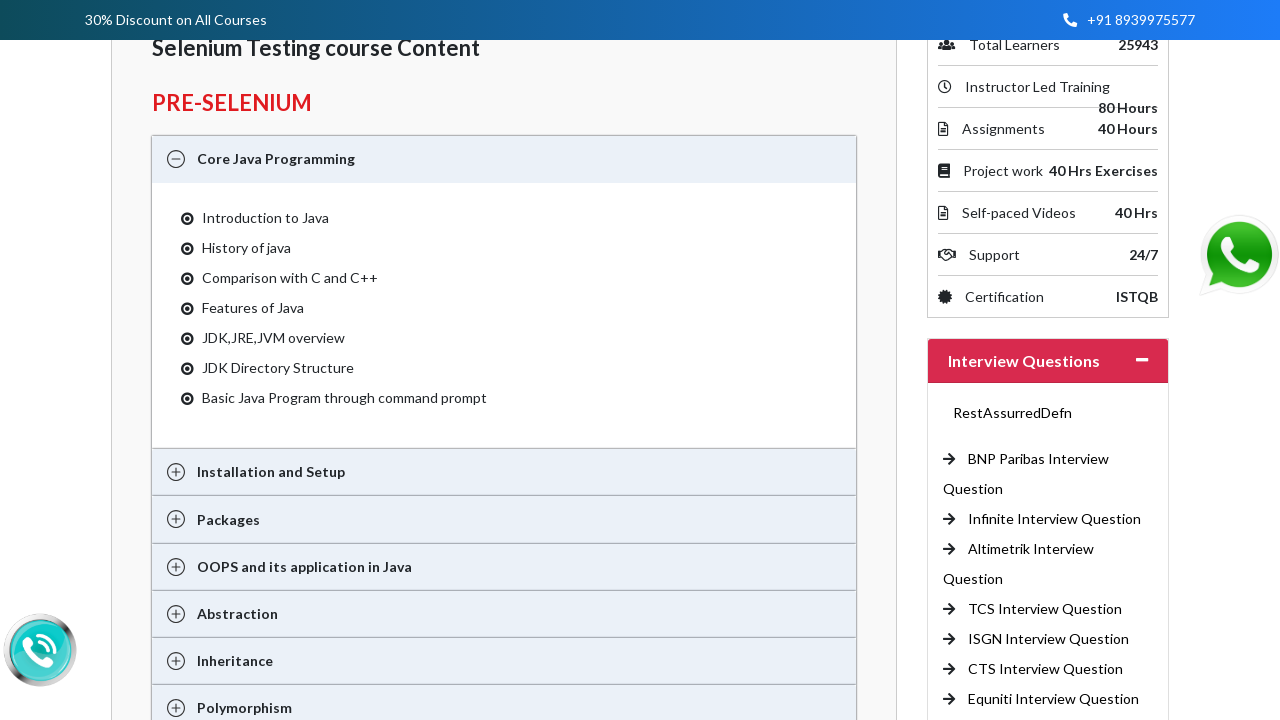

Clicked on CTS Interview Question link at (1046, 669) on a:has-text('CTS Interview Question')
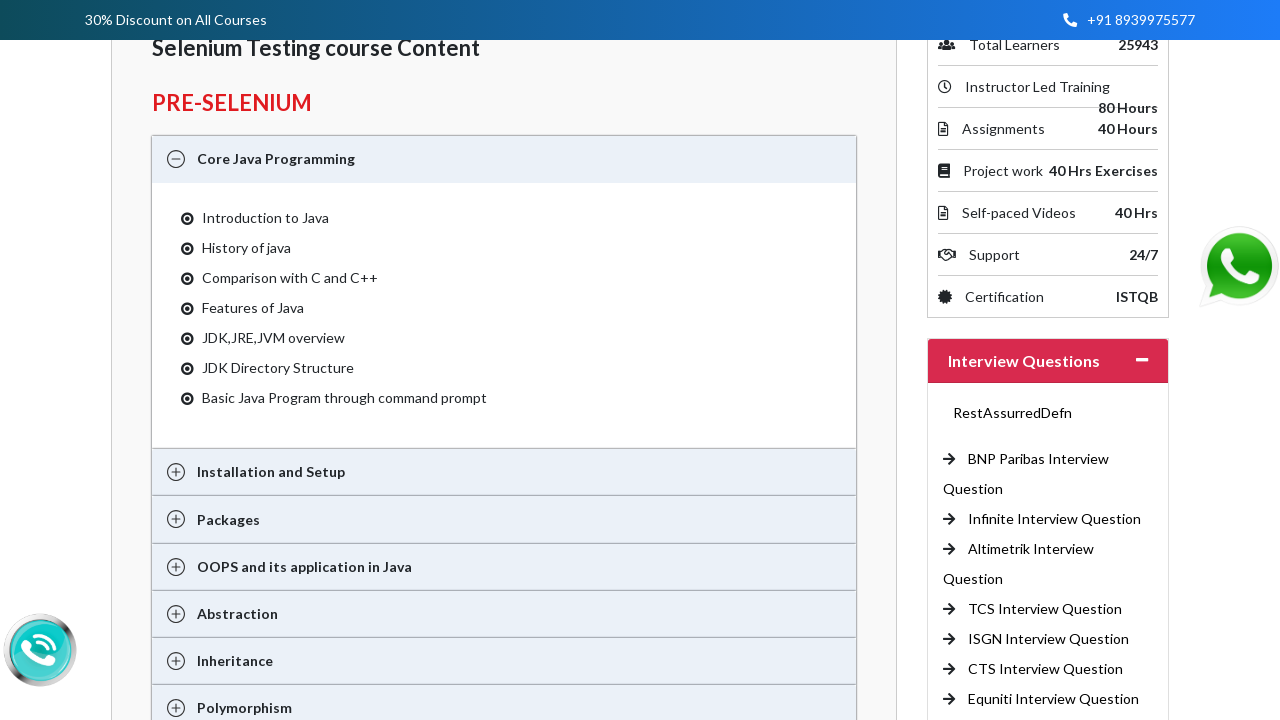

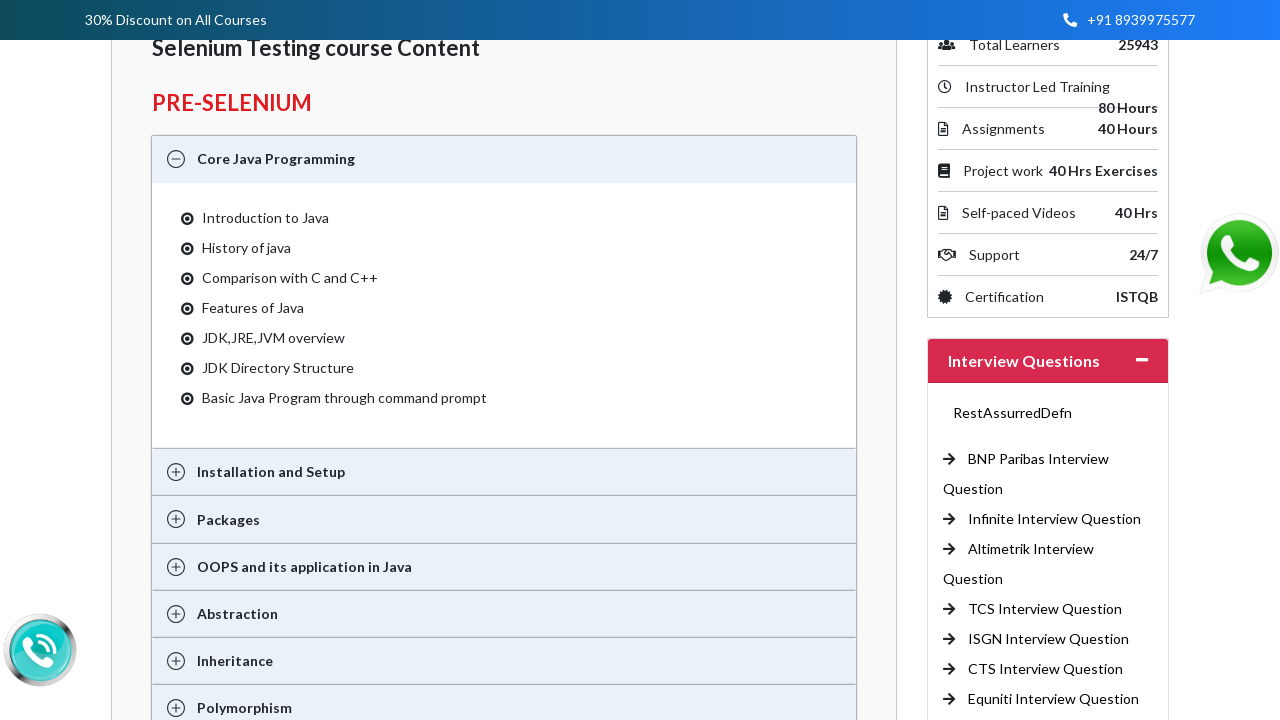